Tests the Pet Clinic application by navigating to the Find Owners section, adding a new owner with personal details (name, address, city, telephone), and then searching for the newly created owner by last name.

Starting URL: http://ecs-petclinic.kaiburr.com:8888/

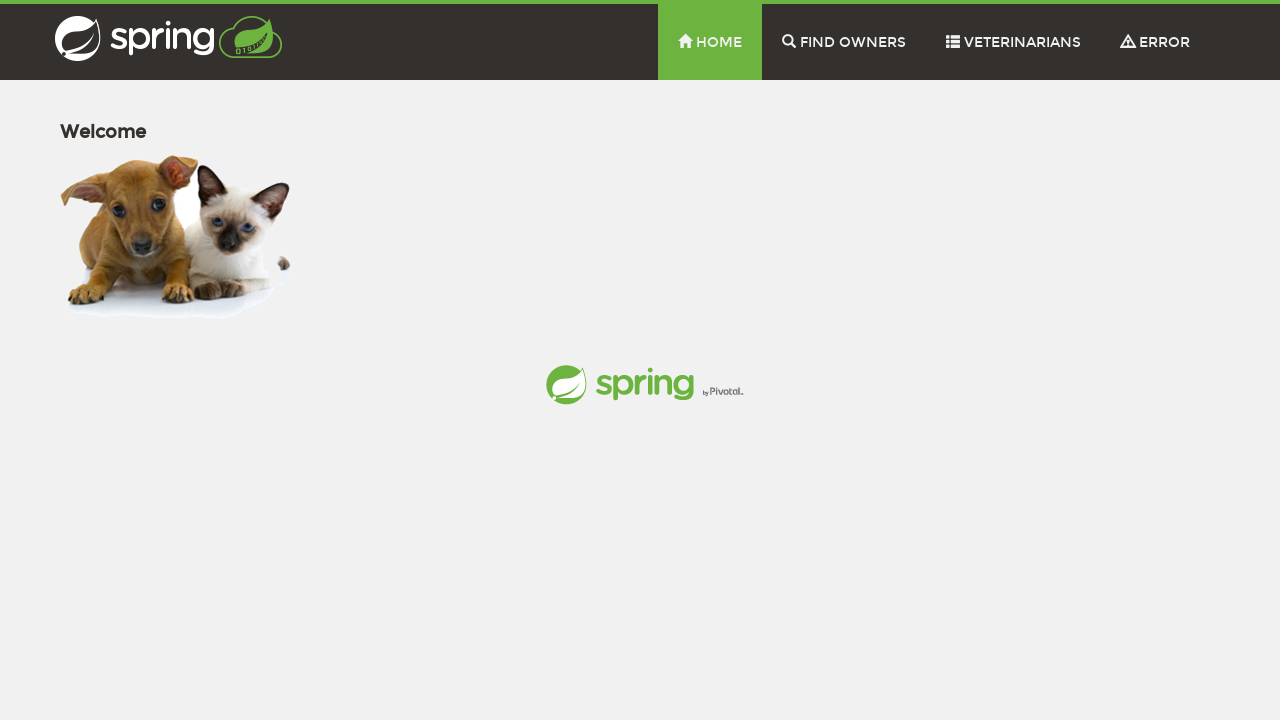

Set viewport size to 1366x720
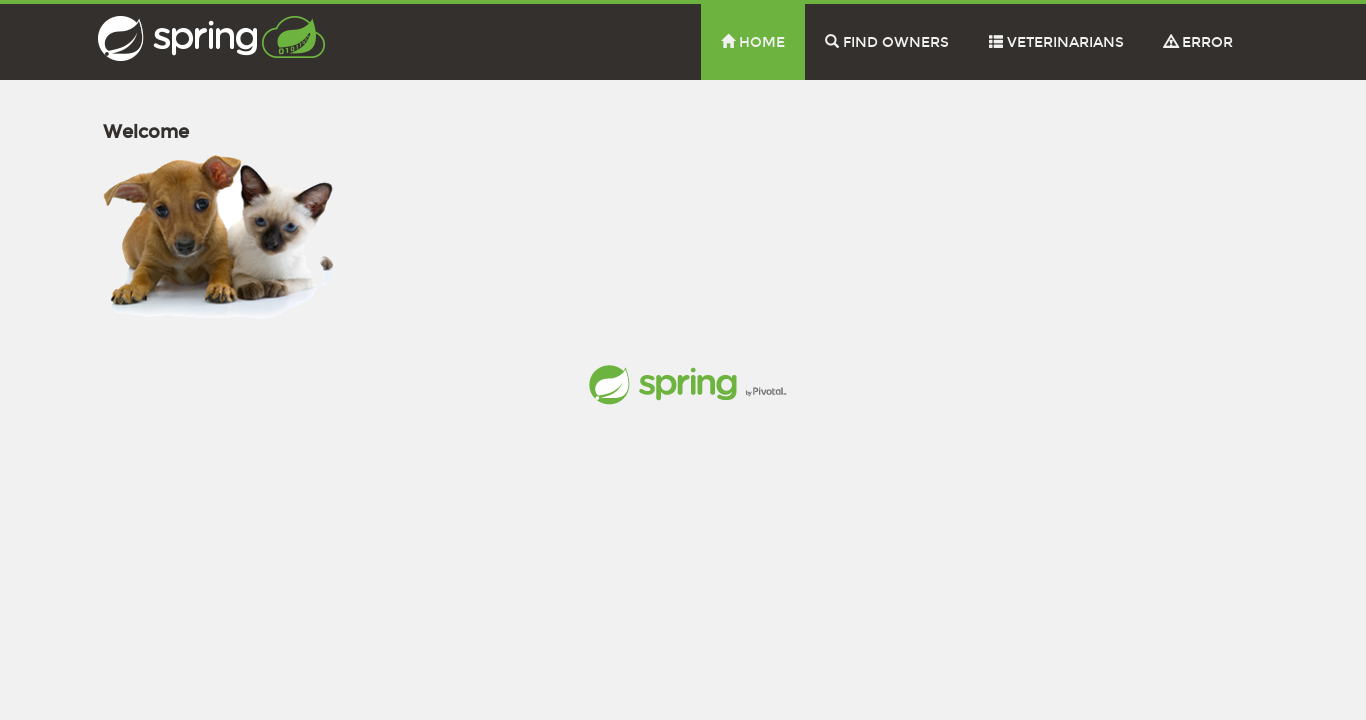

Clicked on Find Owners menu item at (896, 42) on li:nth-child(3) span:nth-child(2)
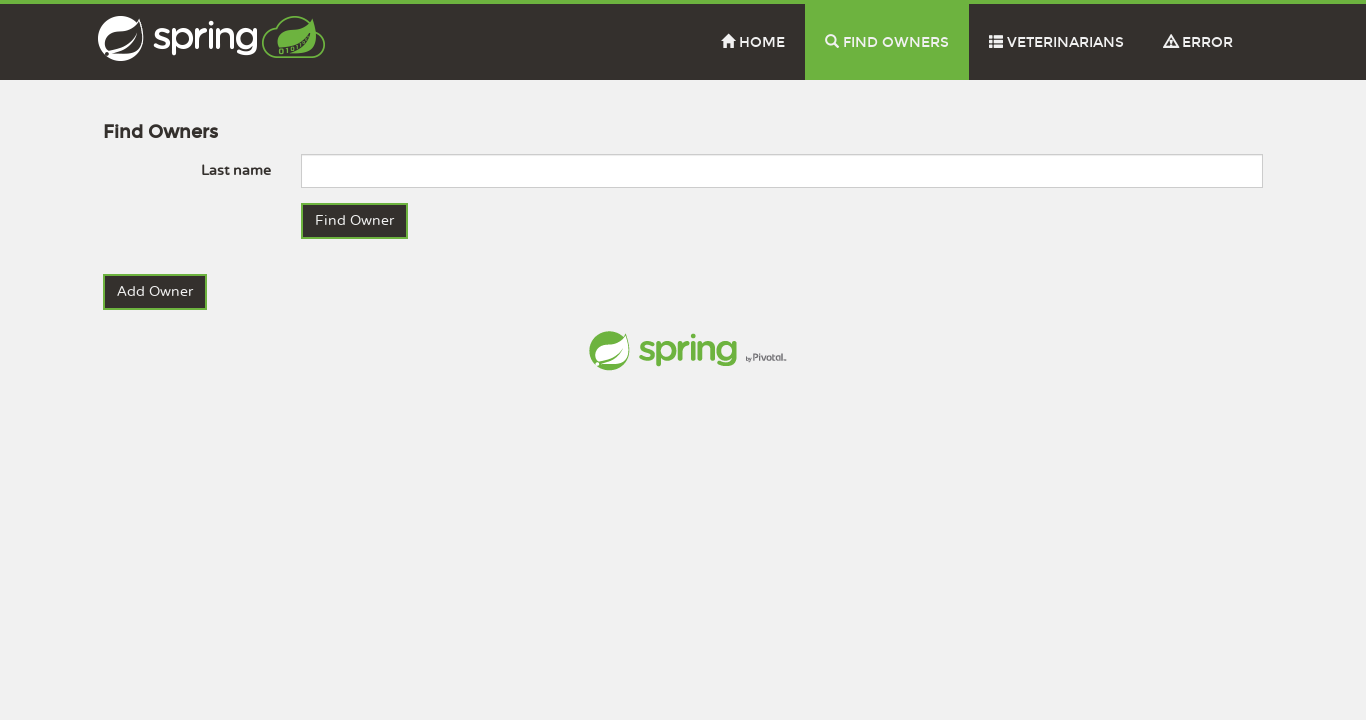

Clicked Add Owner link at (155, 292) on text=Add Owner
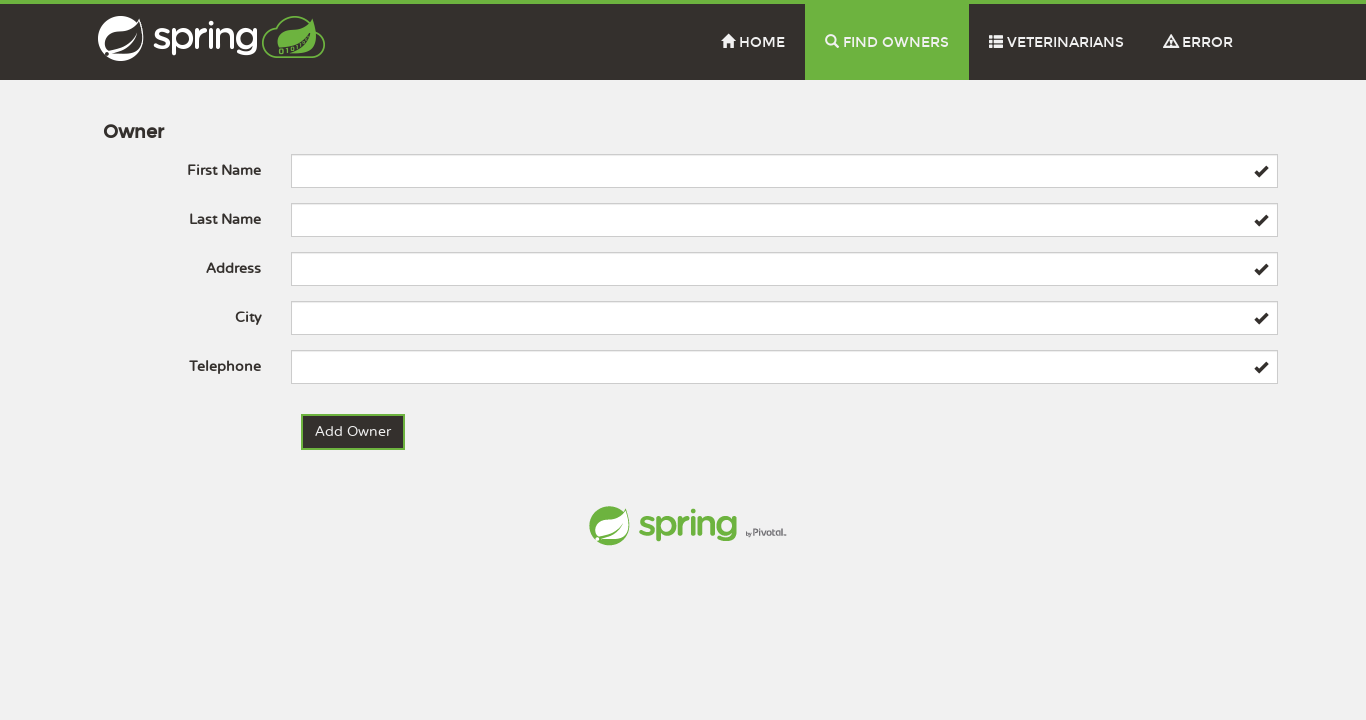

Filled first name field with 'siva' on #firstName
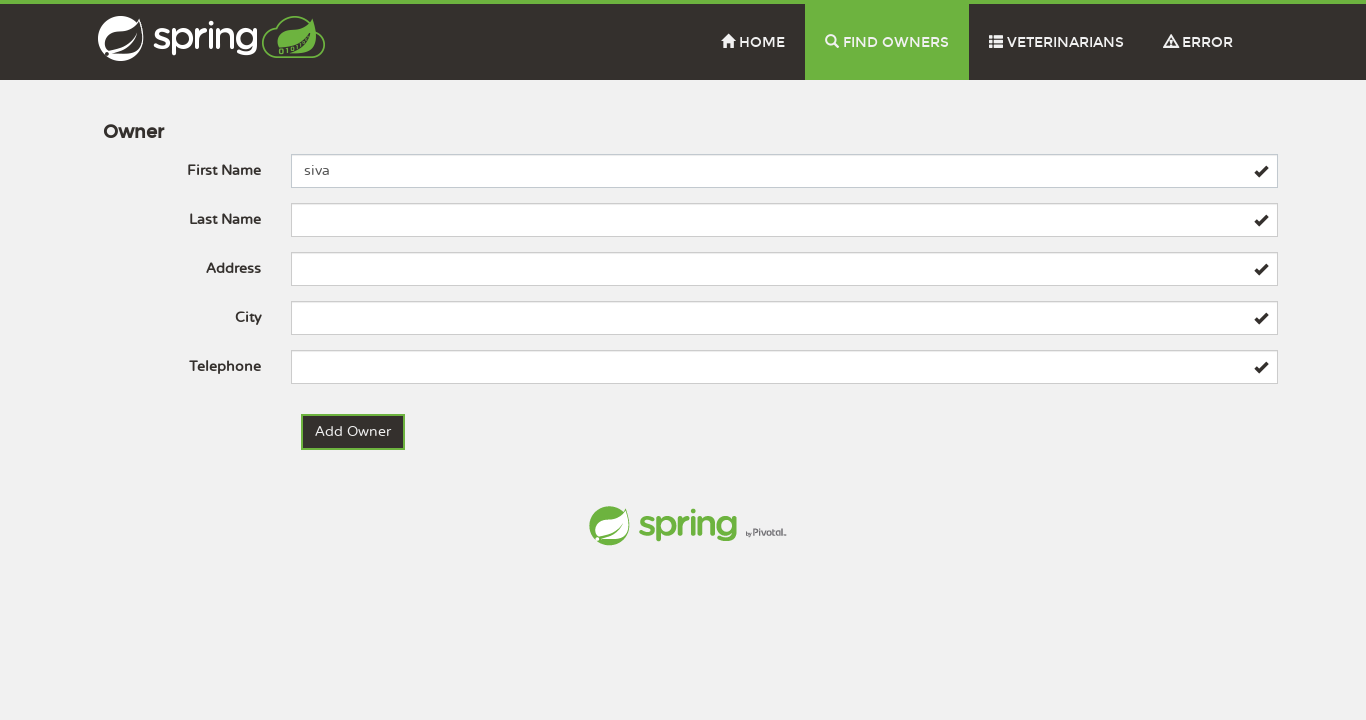

Filled last name field with 'chedde' on #lastName
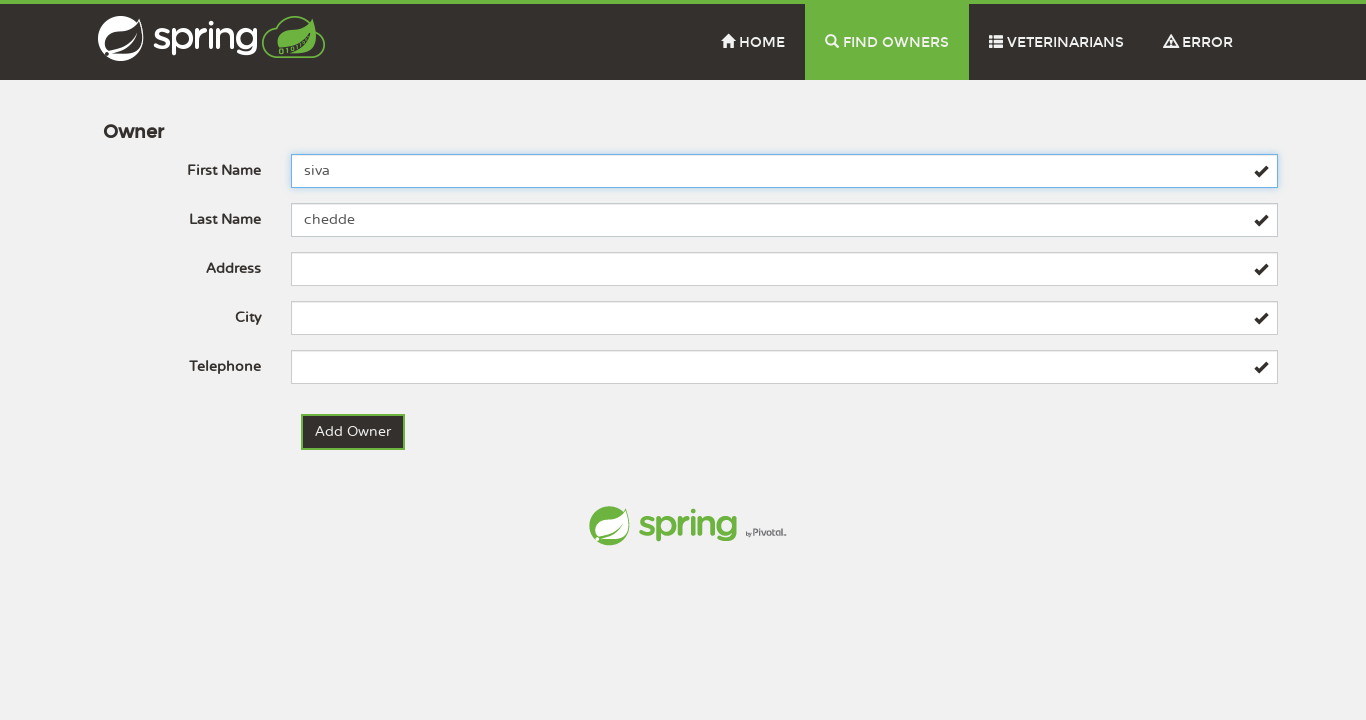

Filled address field with 'electronic city' on #address
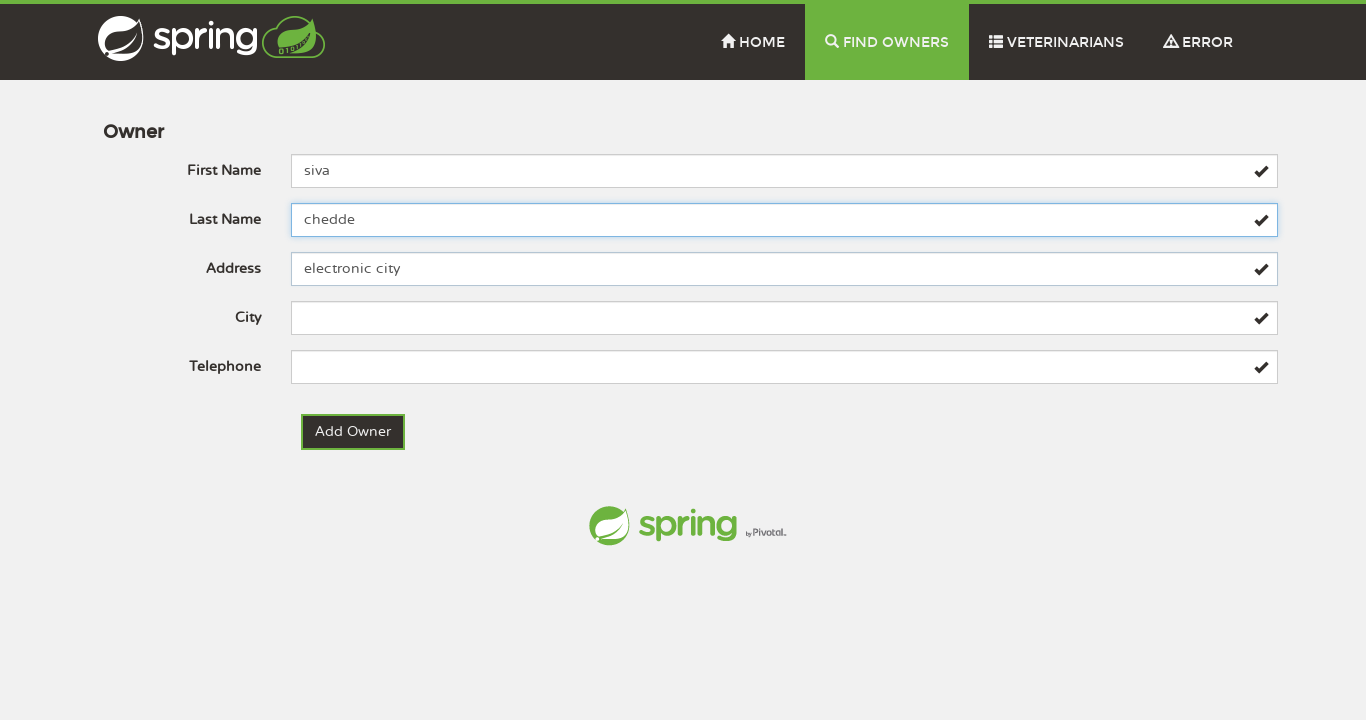

Filled city field with 'bangalore' on #city
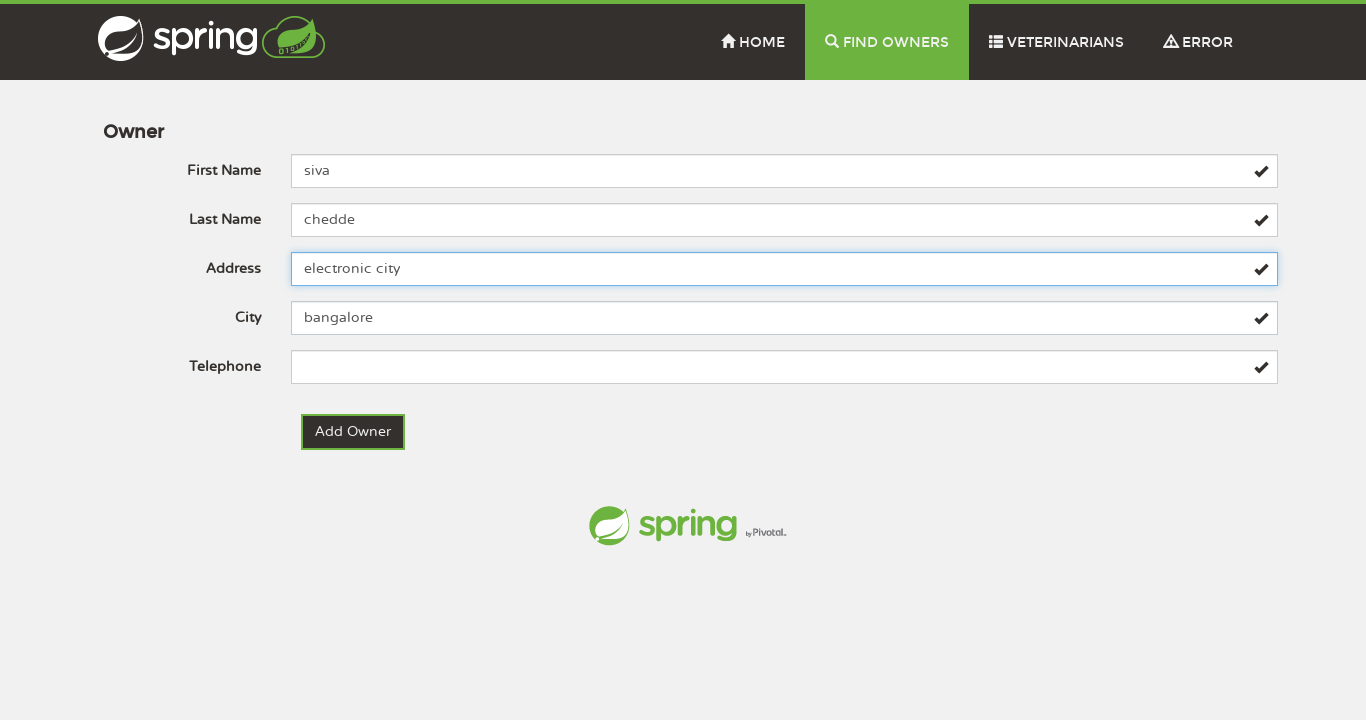

Filled telephone field with '99999' on #telephone
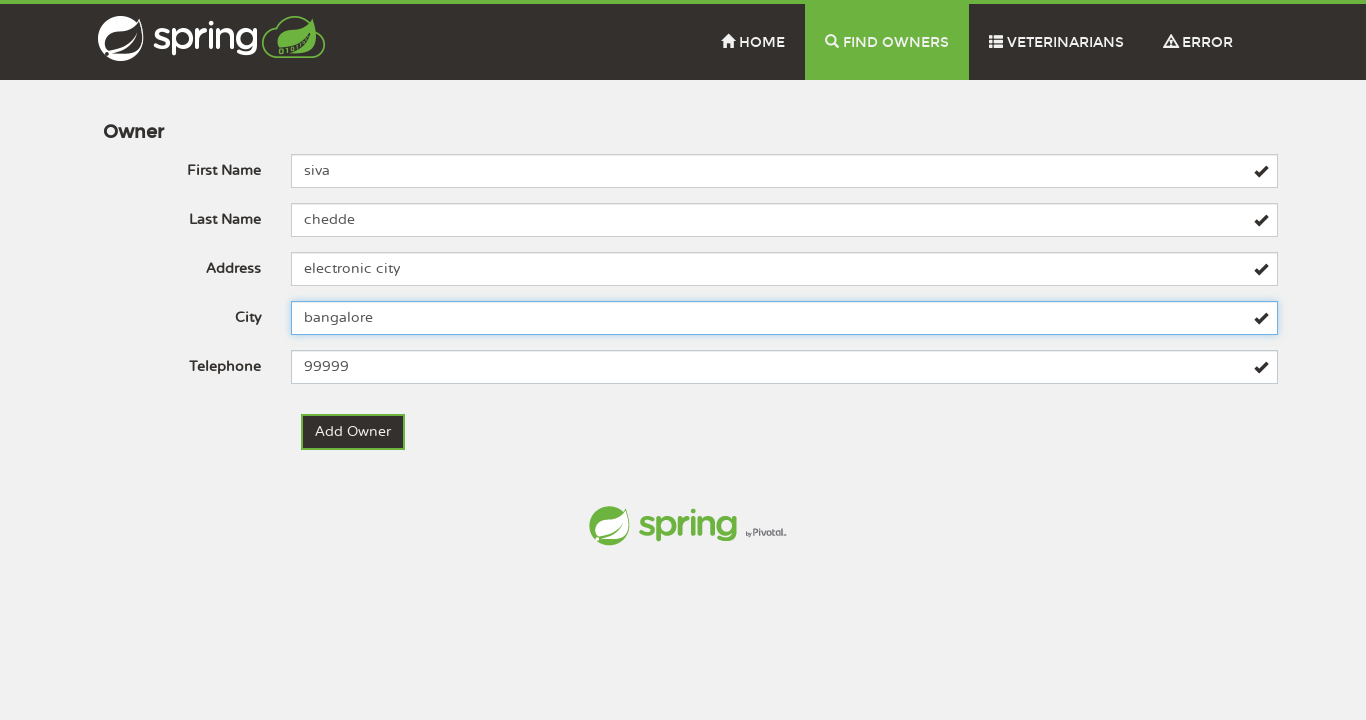

Clicked submit button to create new owner at (353, 432) on button[type='submit']
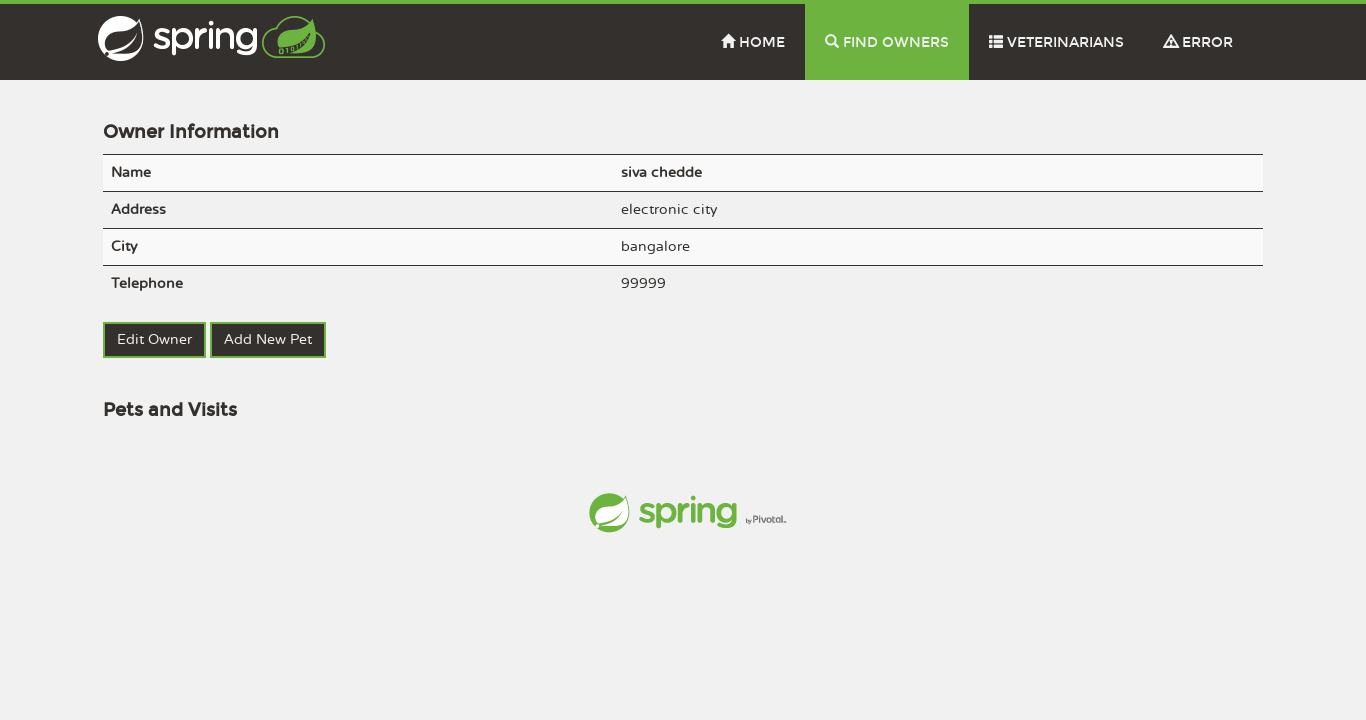

Clicked on Find Owners menu item to navigate back at (896, 42) on li:nth-child(3) span:nth-child(2)
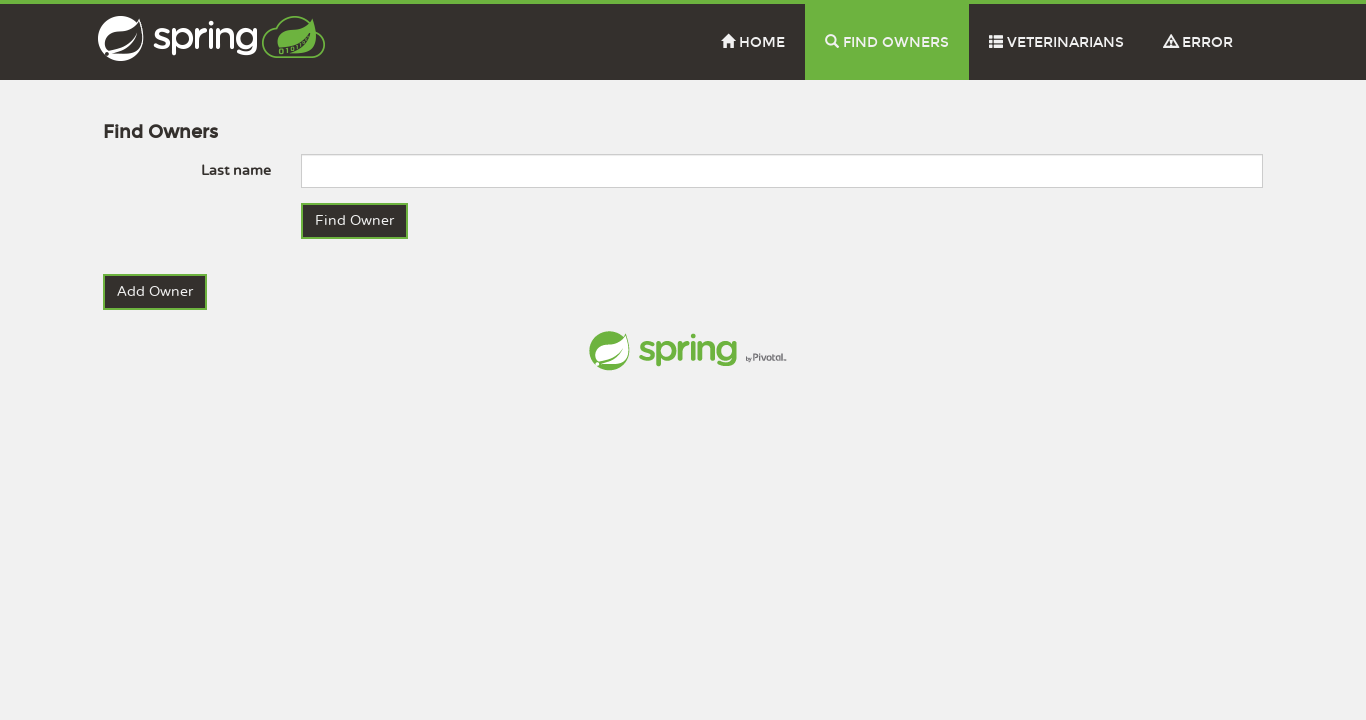

Filled search field with last name 'chedde' on input[name='lastName']
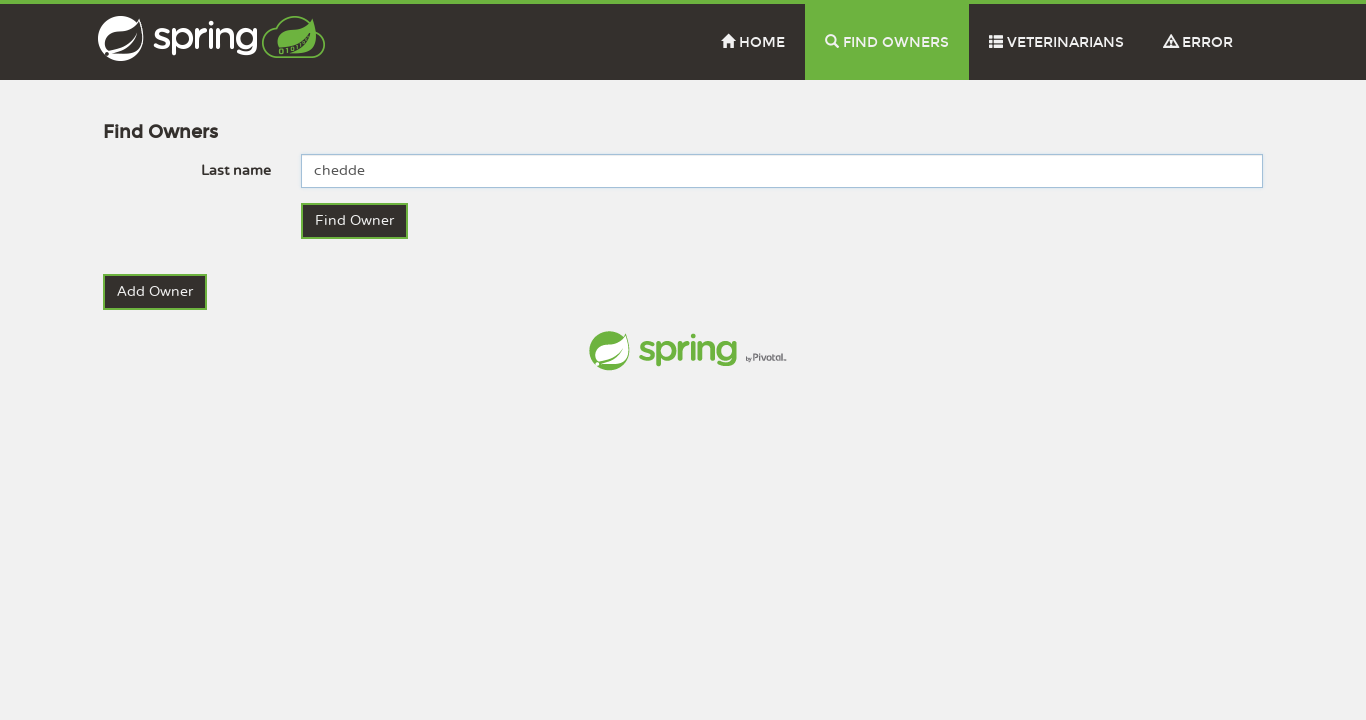

Clicked submit button to search for owner by last name at (355, 221) on button[type='submit']
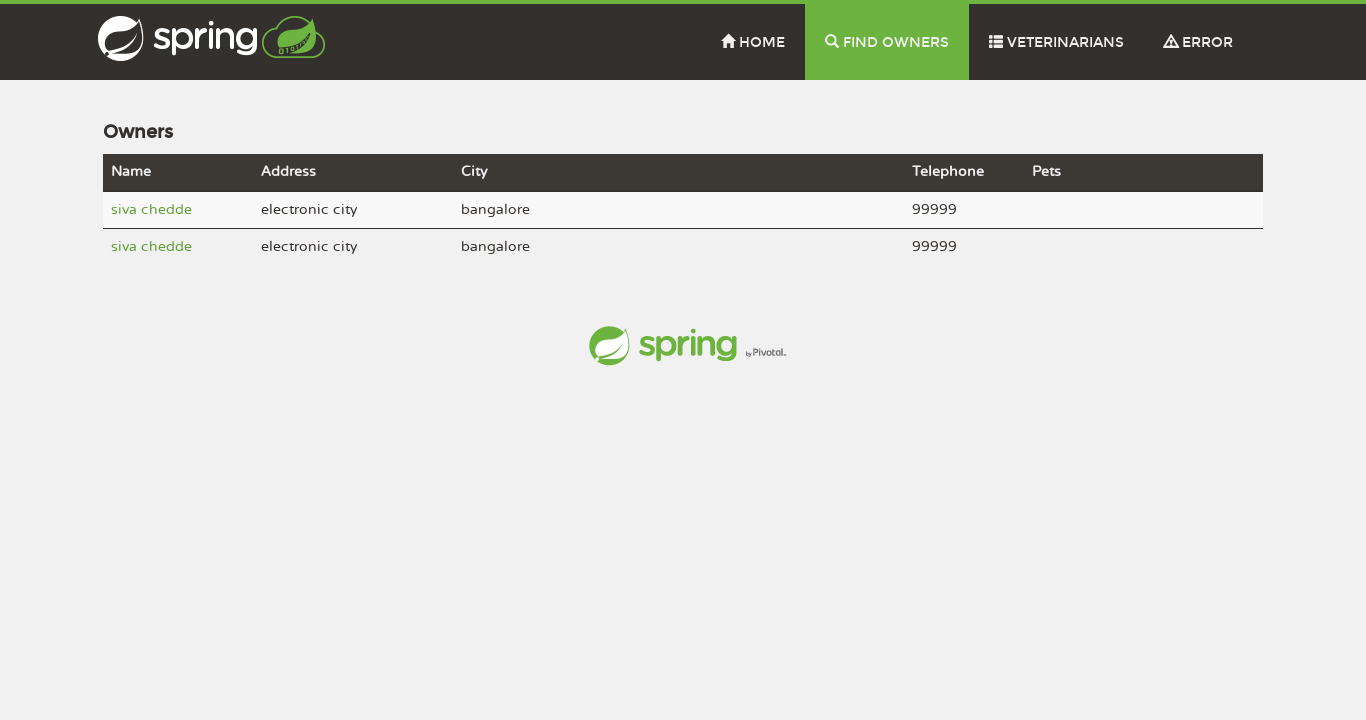

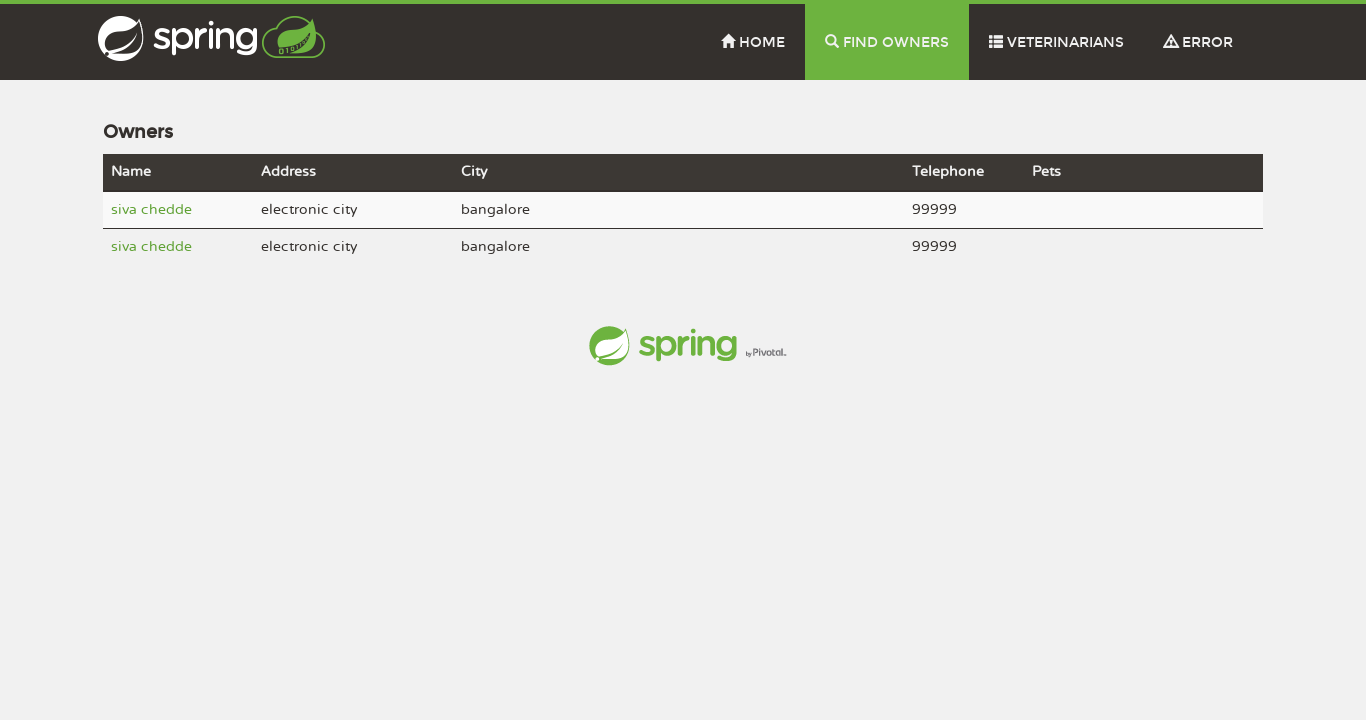